Navigates through the Shifting Content menu example and verifies menu elements are displayed

Starting URL: https://the-internet.herokuapp.com/

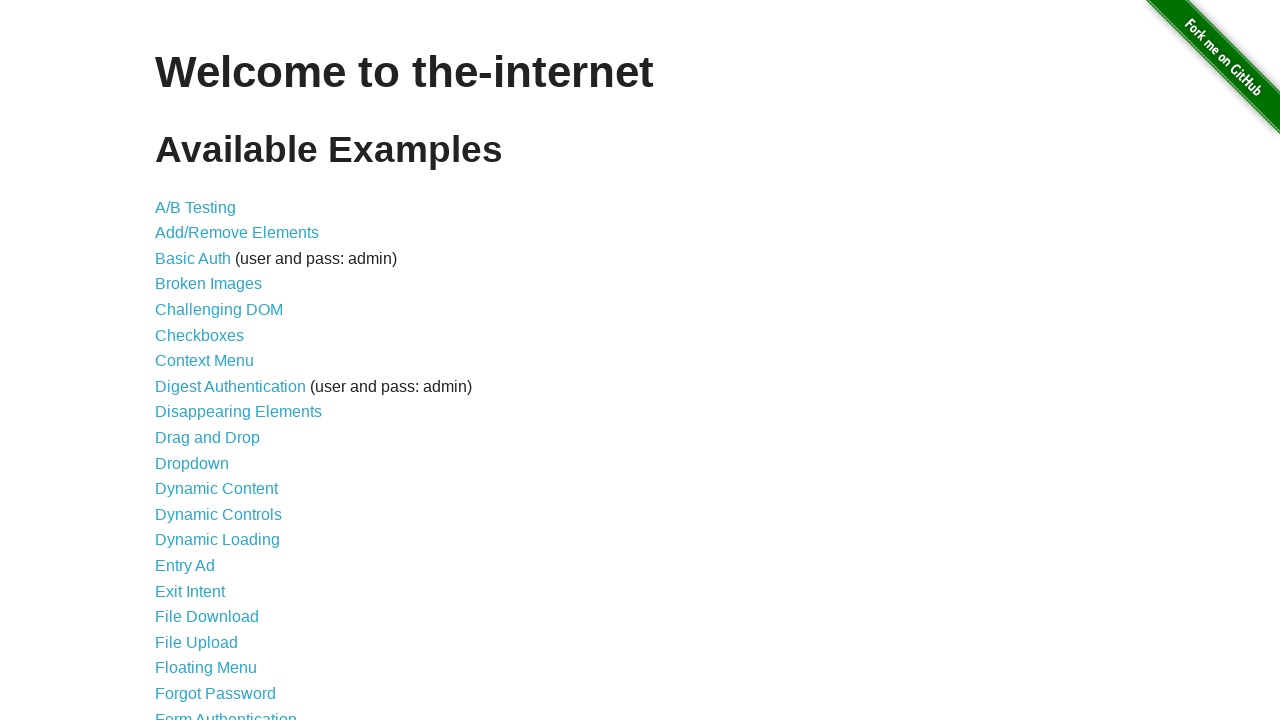

Clicked on Shifting Content link at (212, 523) on text=Shifting Content
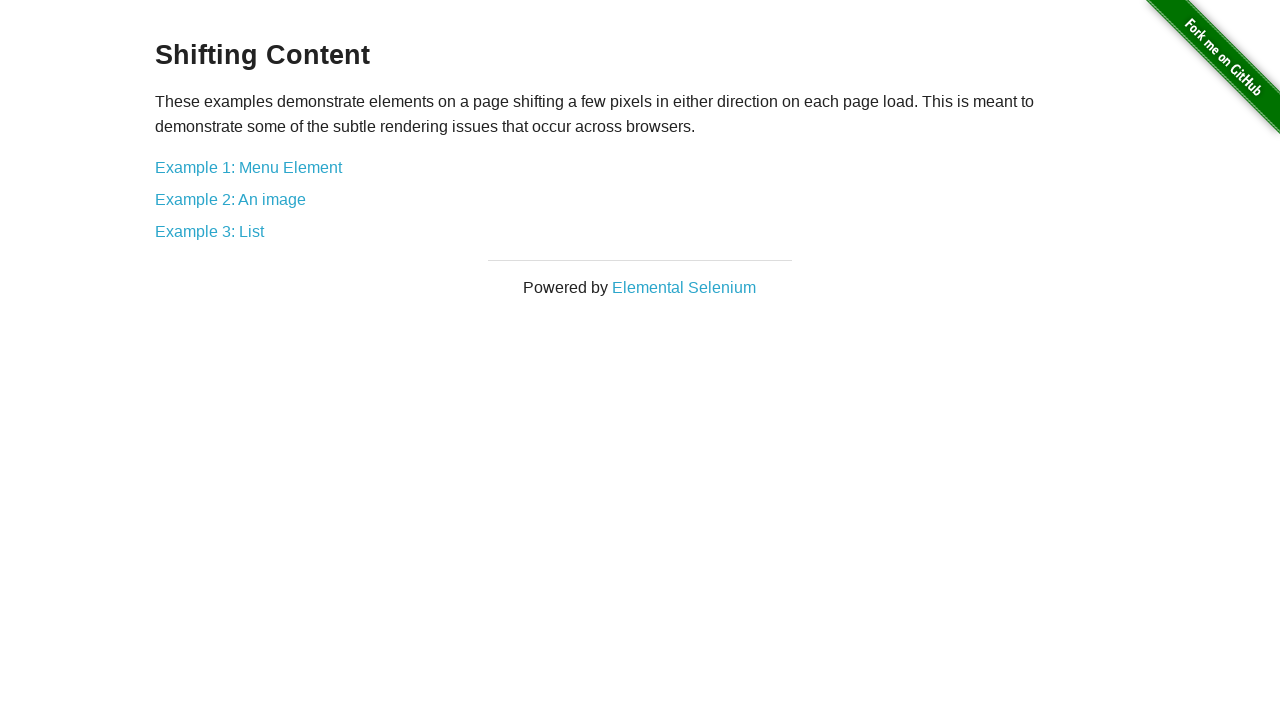

Clicked on Example 1: Menu Element link at (248, 167) on text=Example 1: Menu Element
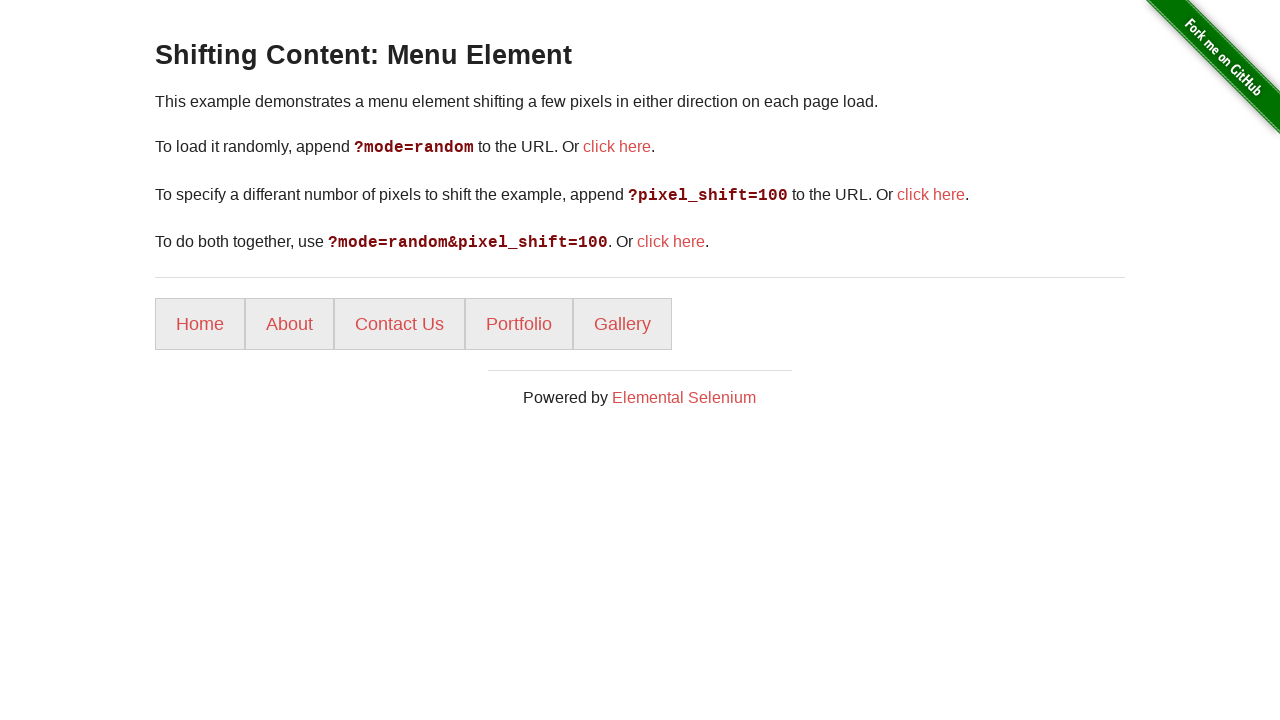

Menu items loaded and are visible
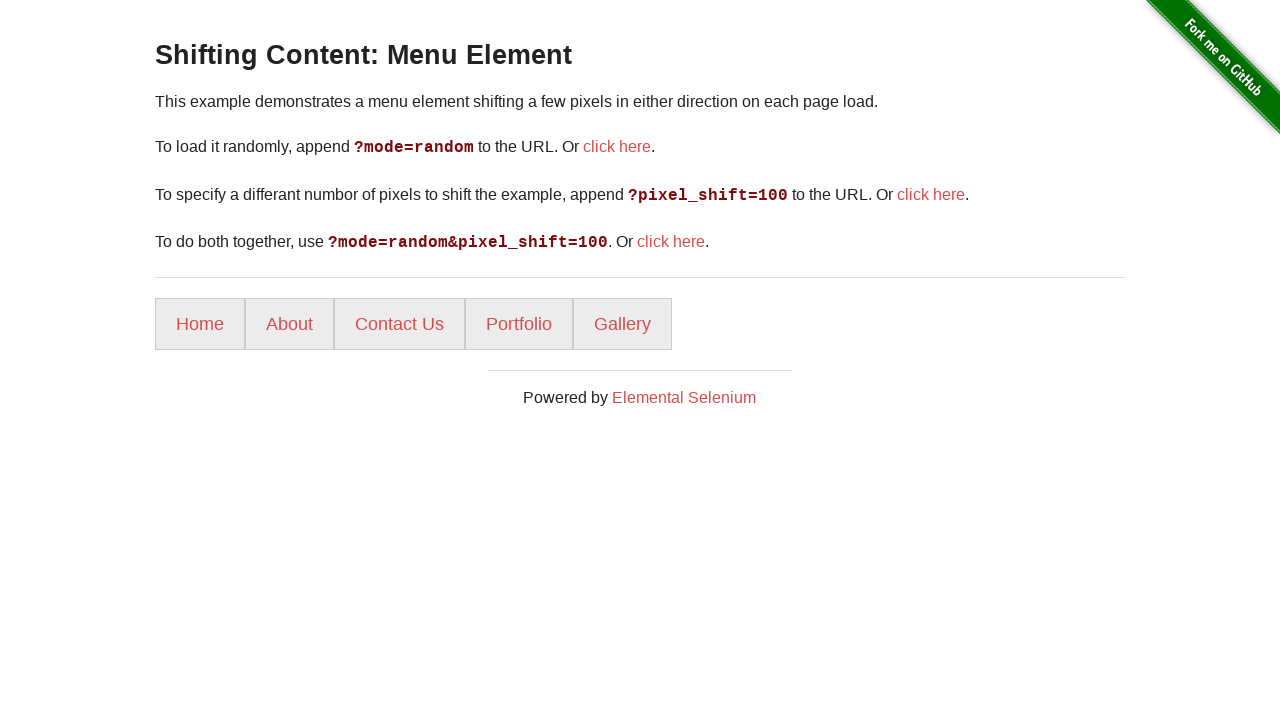

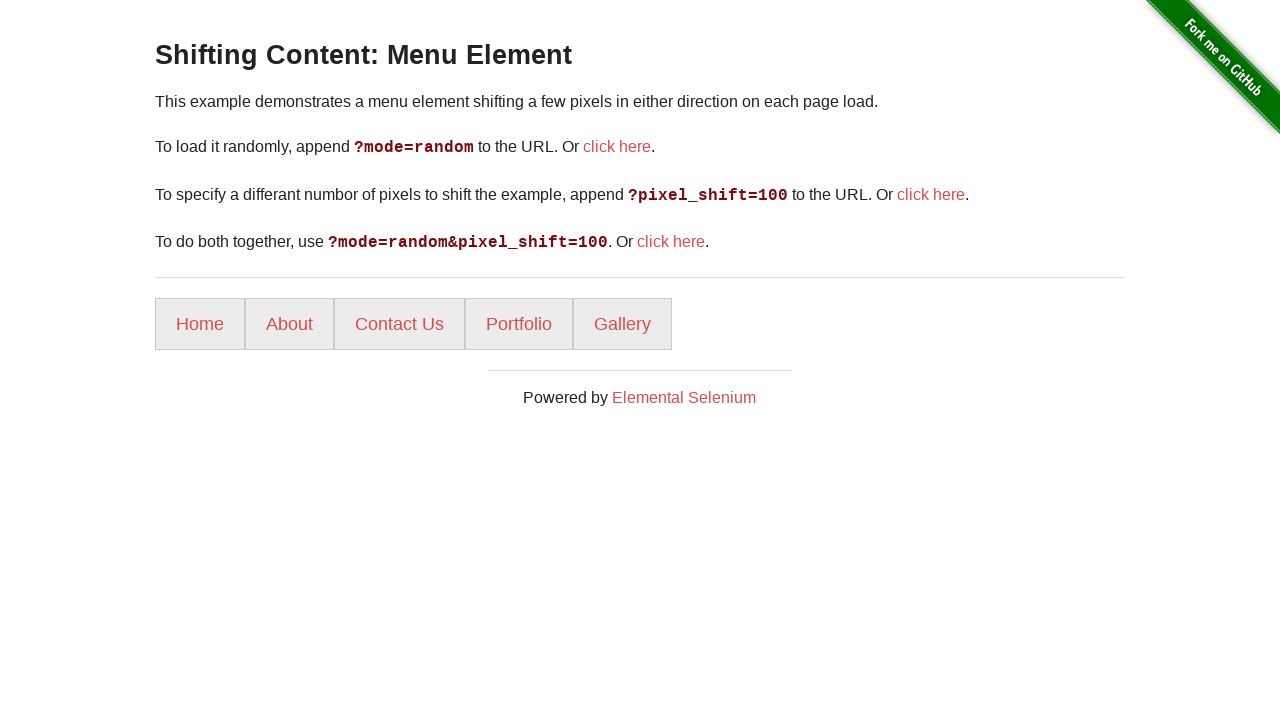